Navigates to the Automation Practice page and verifies that footer navigation links are present on the page

Starting URL: https://rahulshettyacademy.com/AutomationPractice/

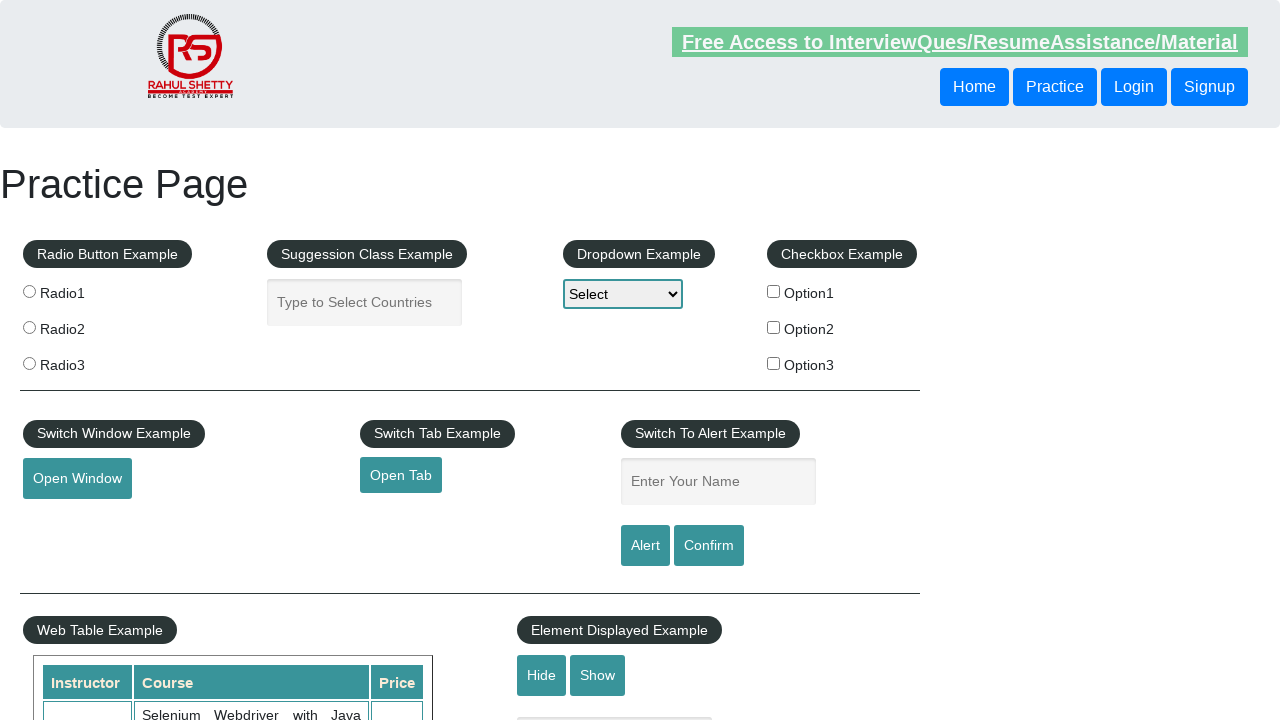

Waited for footer links to load on Automation Practice page
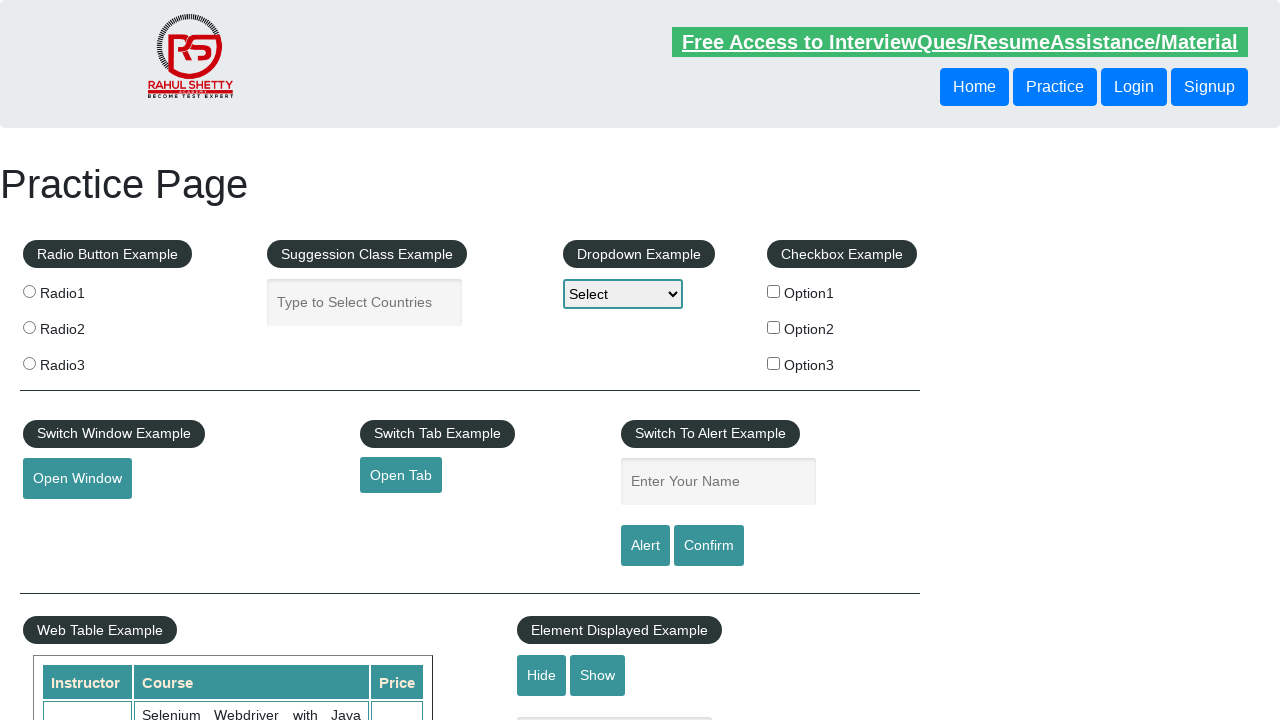

Located all footer navigation links
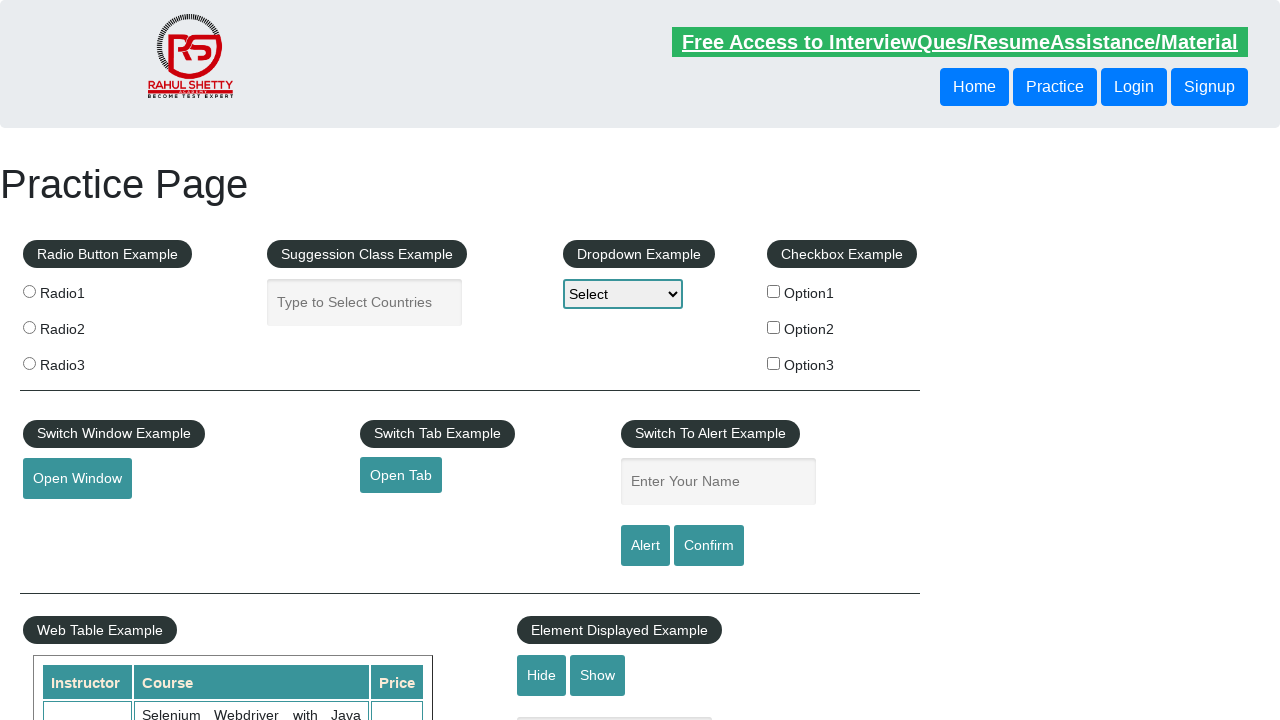

Verified that footer navigation links are present on the page
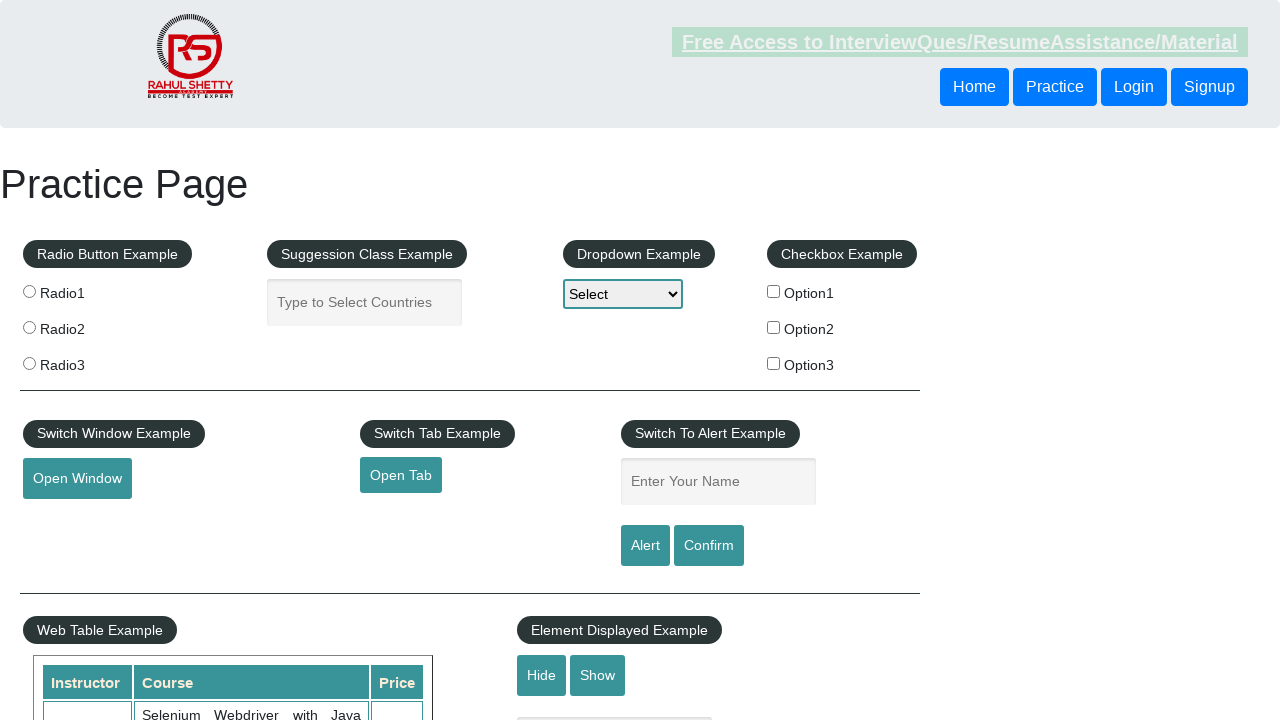

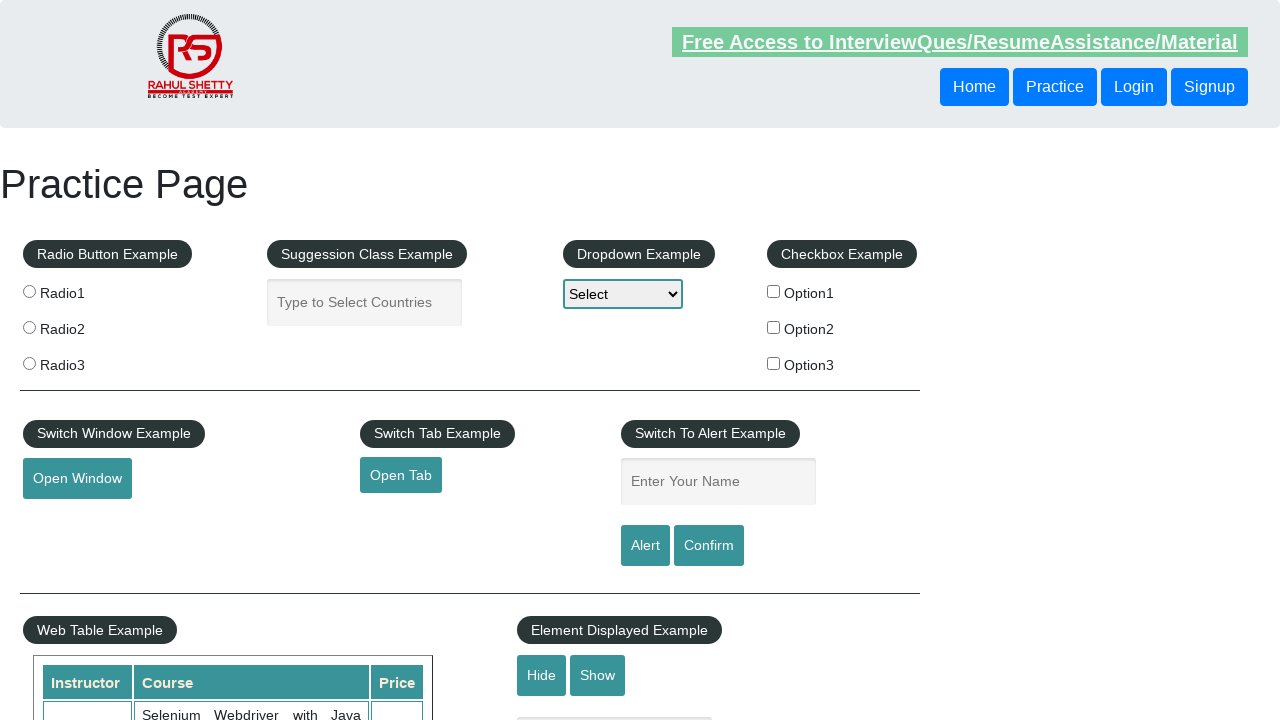